Tests the Unidas car rental search functionality by filling in pickup location (Ribeirão Preto) and dates, then submitting the search form and waiting for results to load.

Starting URL: https://www.unidas.com.br/para-voce/reservas-nacionais

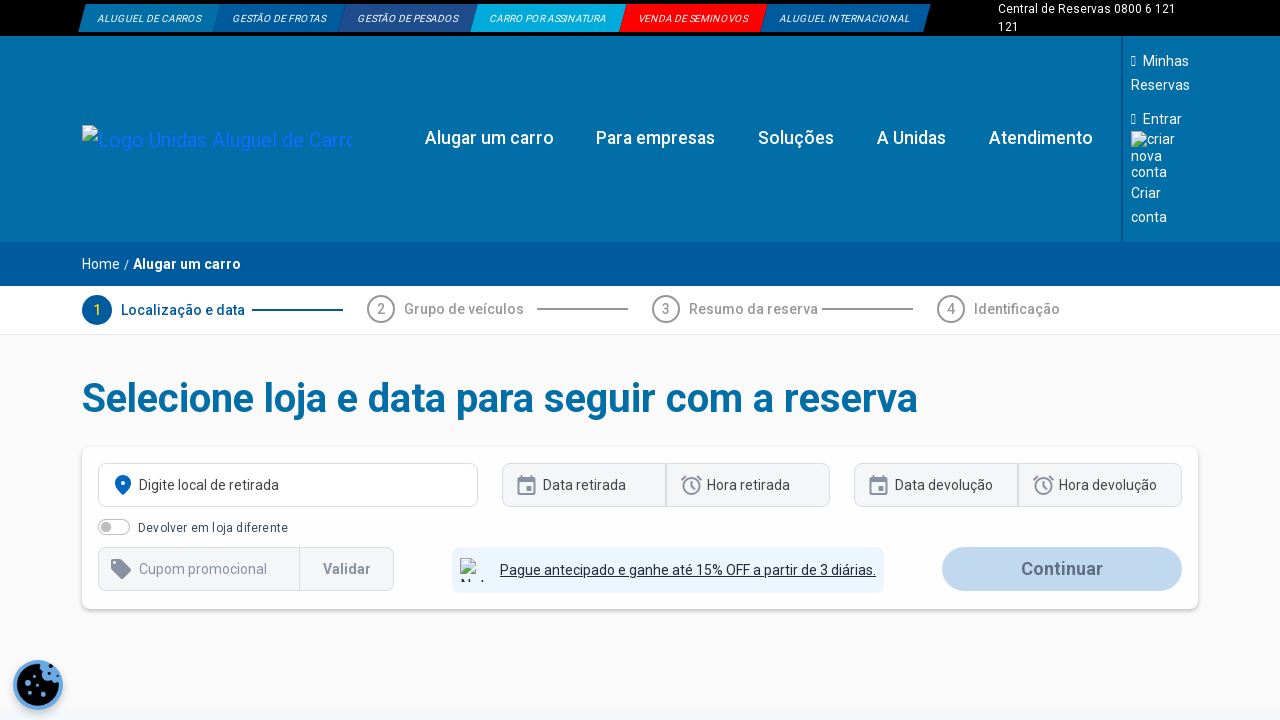

Waited for page to load (networkidle)
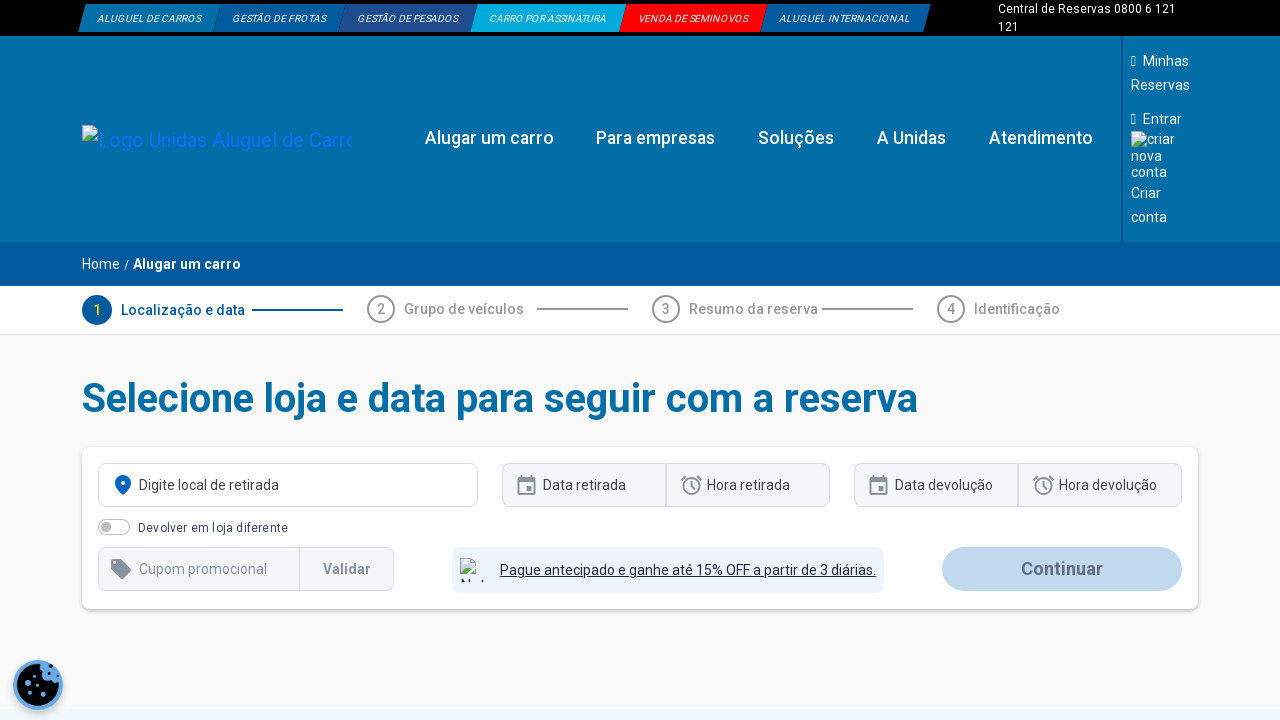

Clicked on pickup location field at (288, 485) on input[placeholder*='retirada'] >> nth=0
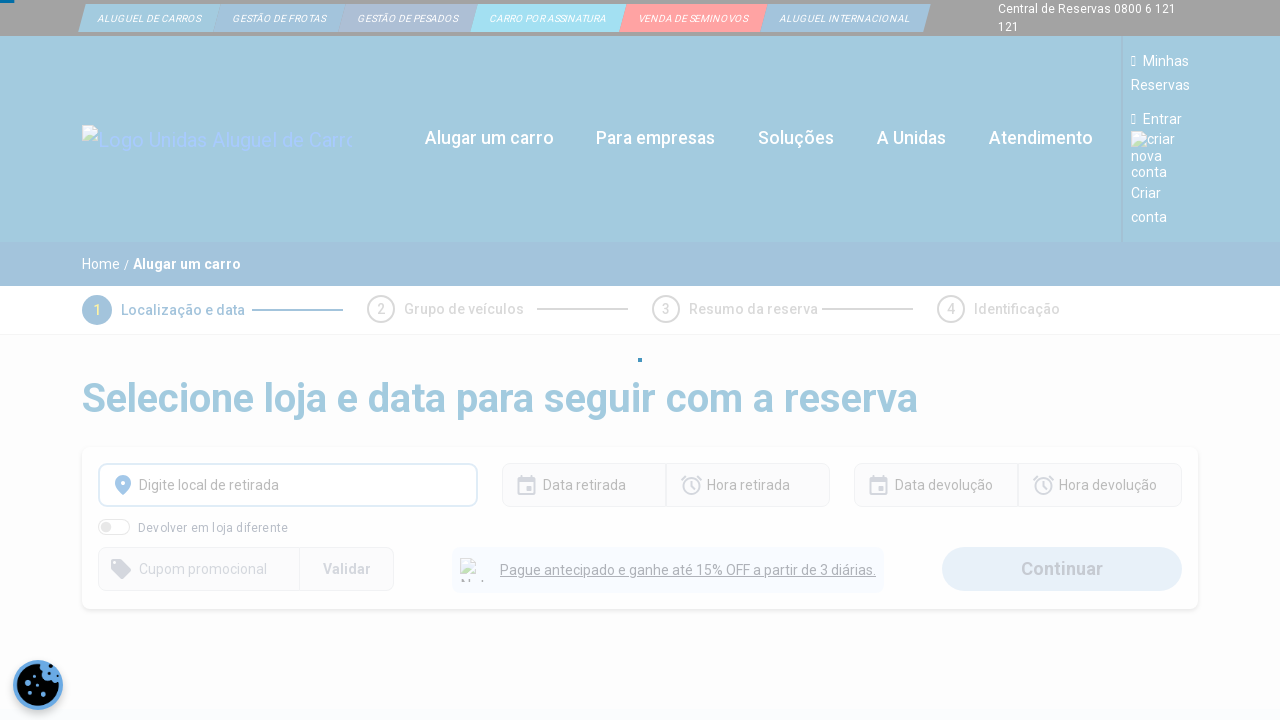

Filled pickup location with 'Ribeirão Preto' on input[placeholder*='retirada'] >> nth=0
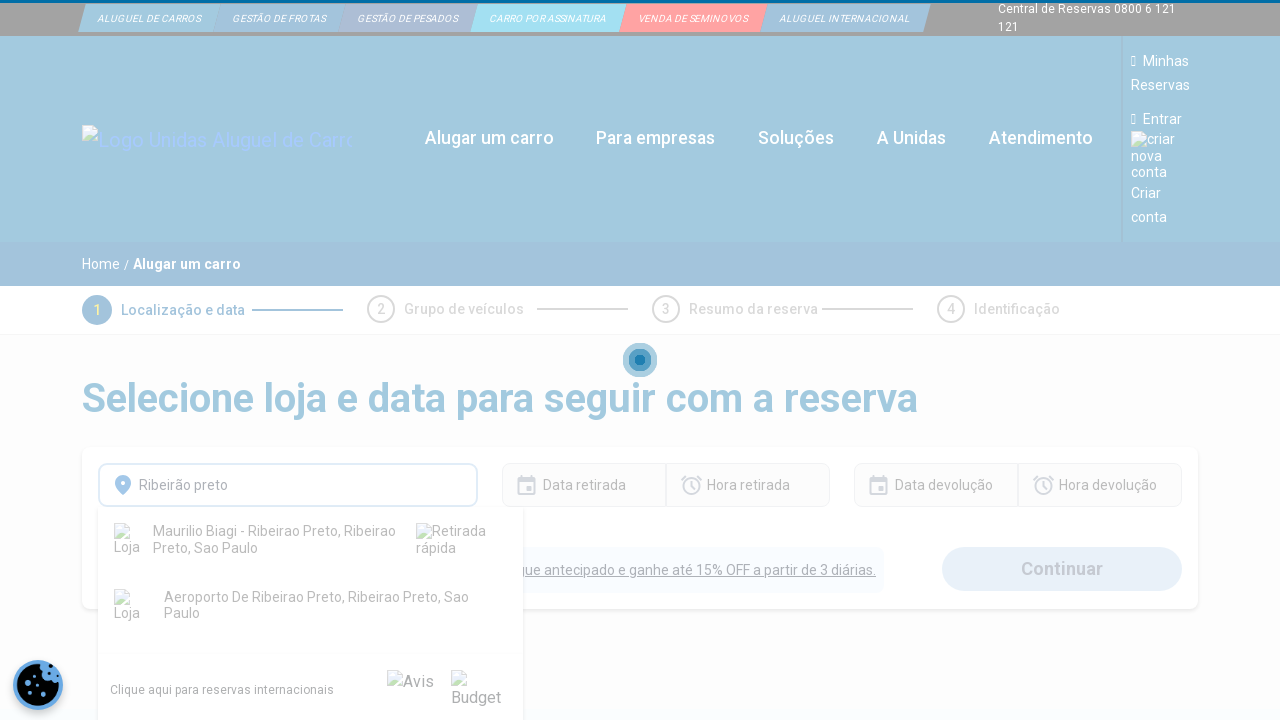

Waited 3 seconds for dropdown options to appear
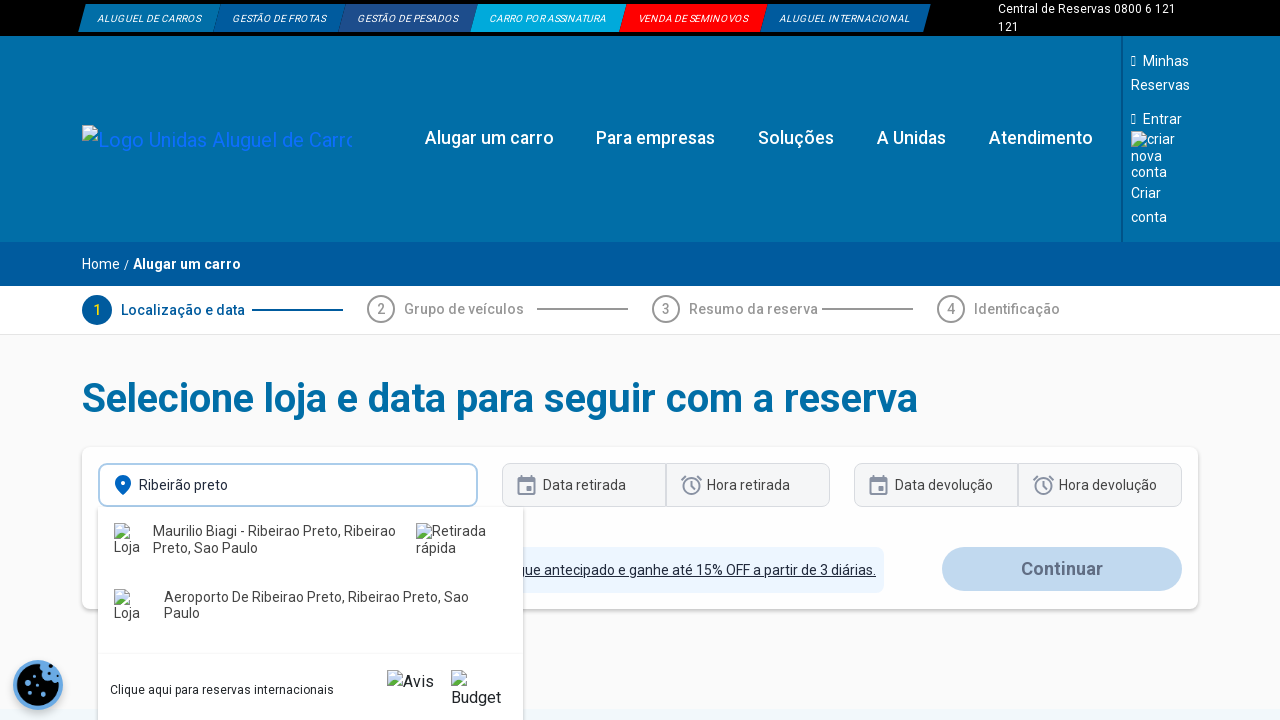

Waited 2 seconds after selecting pickup location
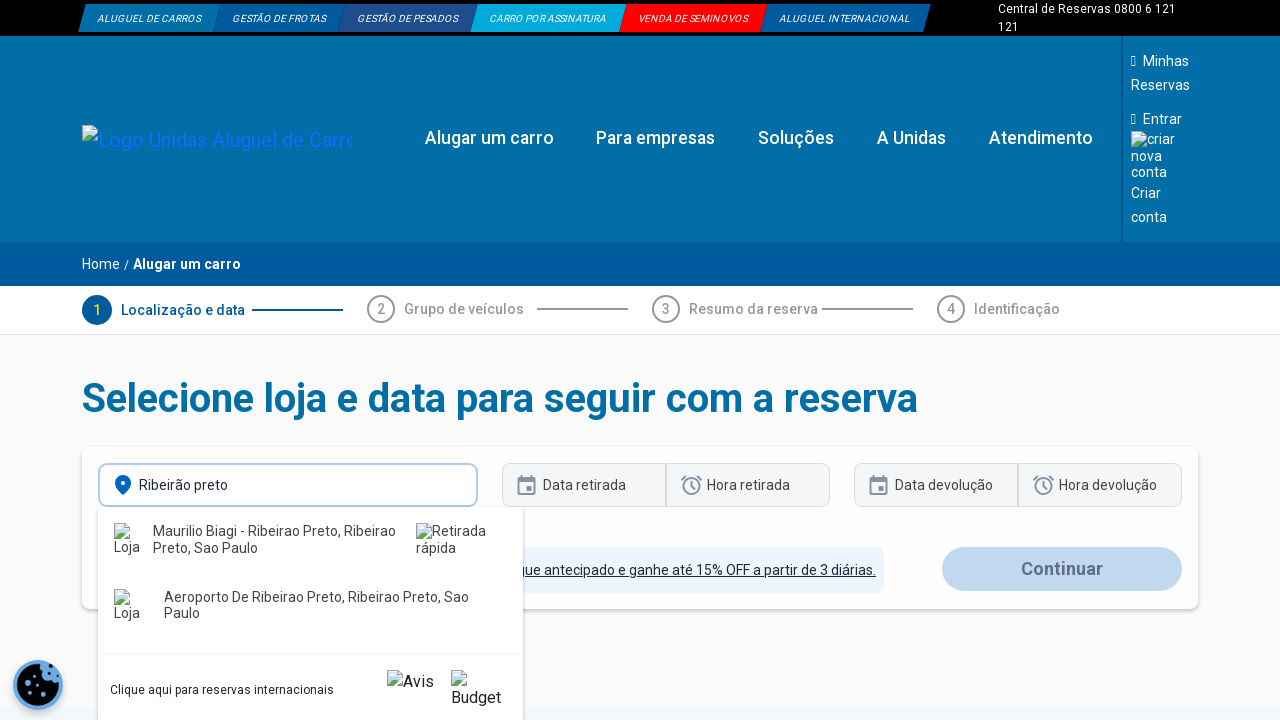

Waited 2 seconds after filling date fields
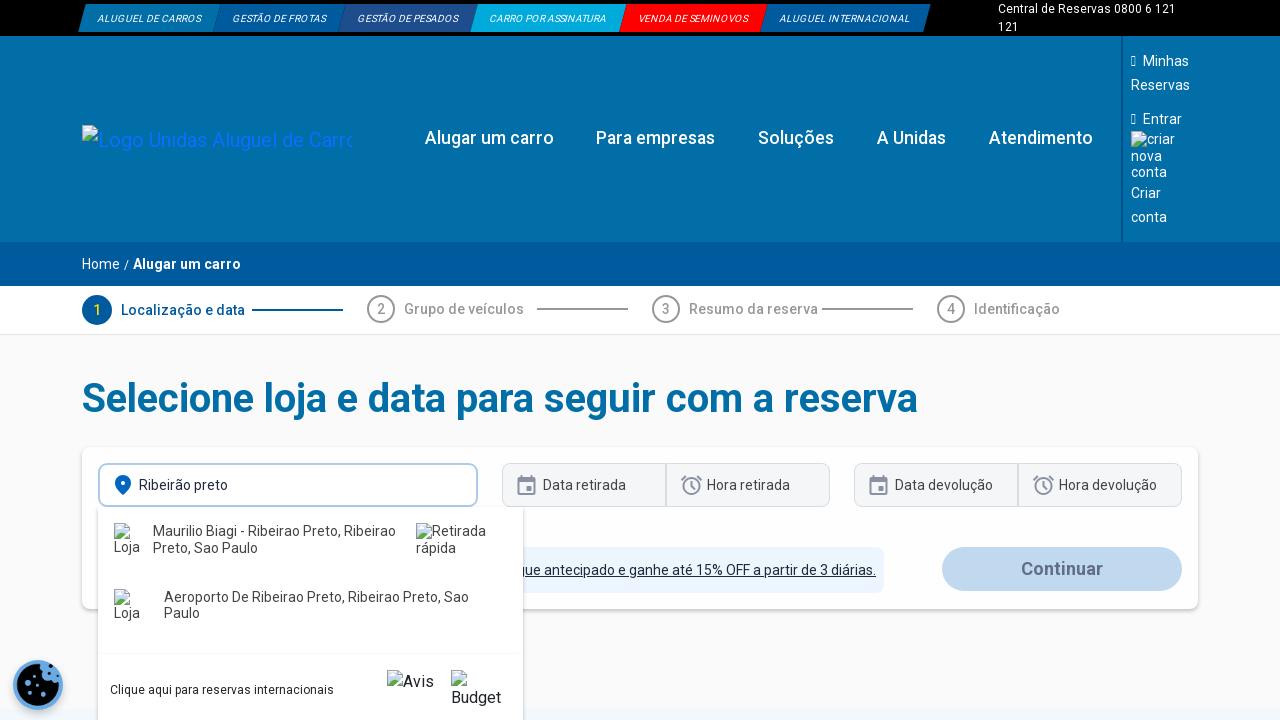

Waited for search results to load (networkidle)
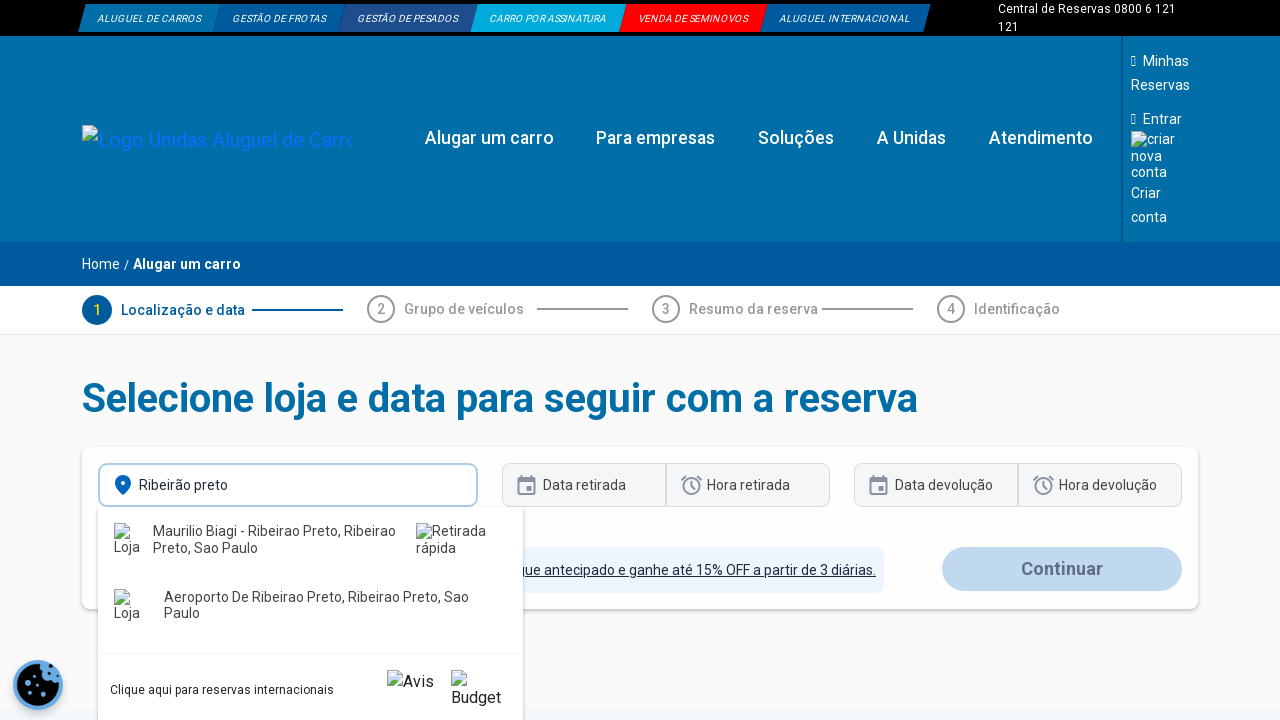

Waited 5 seconds for results page to fully render
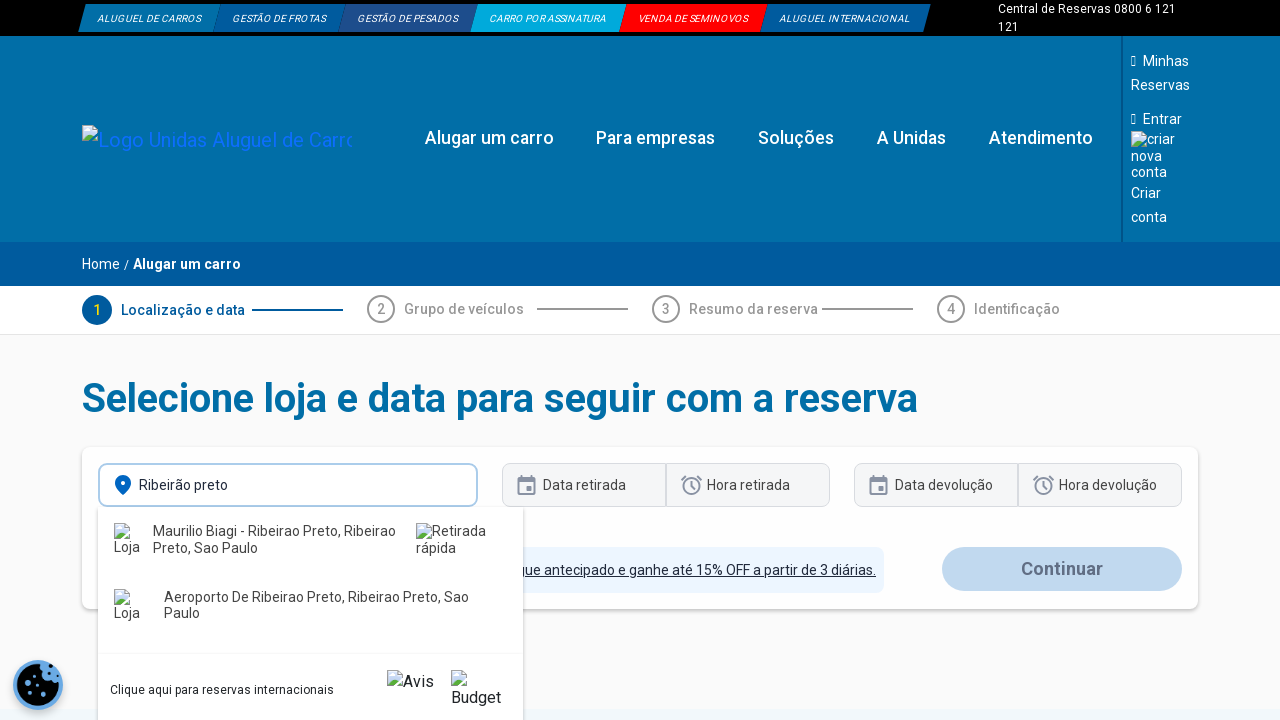

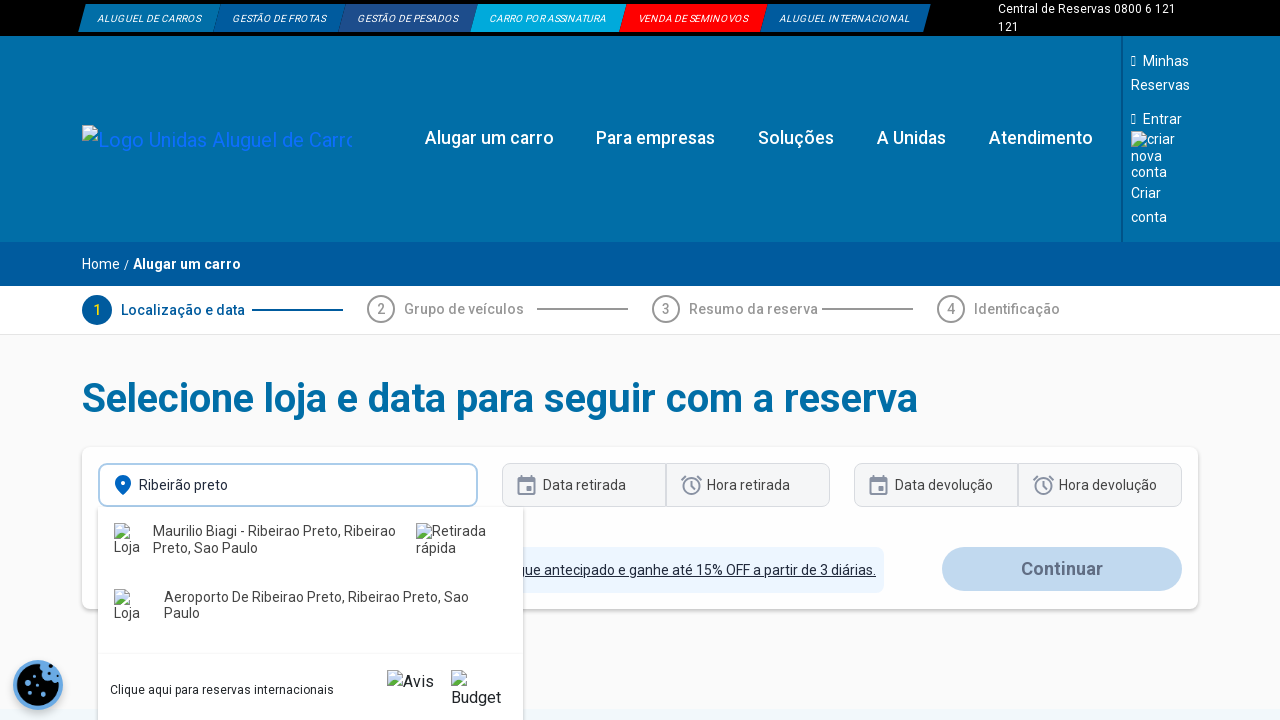